Tests a registration form by filling in the first name field. The original script also attempted to upload a file, but that requires a local file path which cannot be executed in a clean environment.

Starting URL: http://demo.automationtesting.in/Register.html

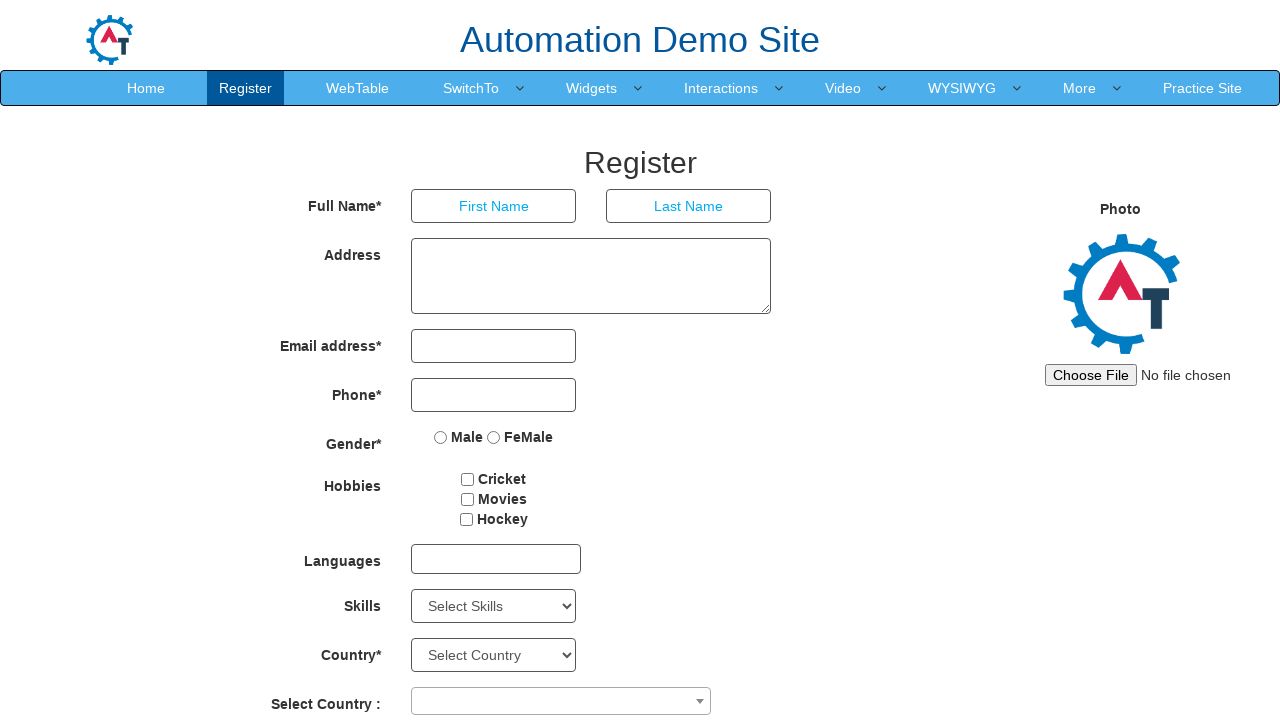

Filled first name field with 'chinu' on input[placeholder='First Name']
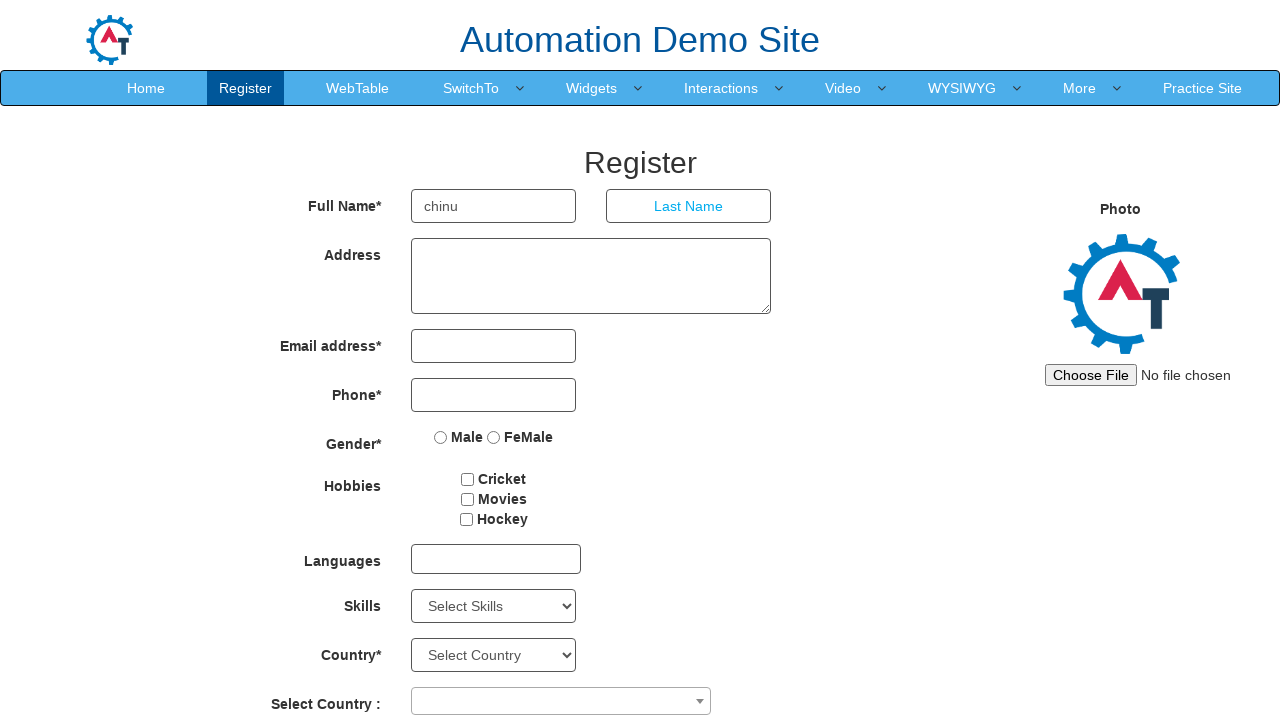

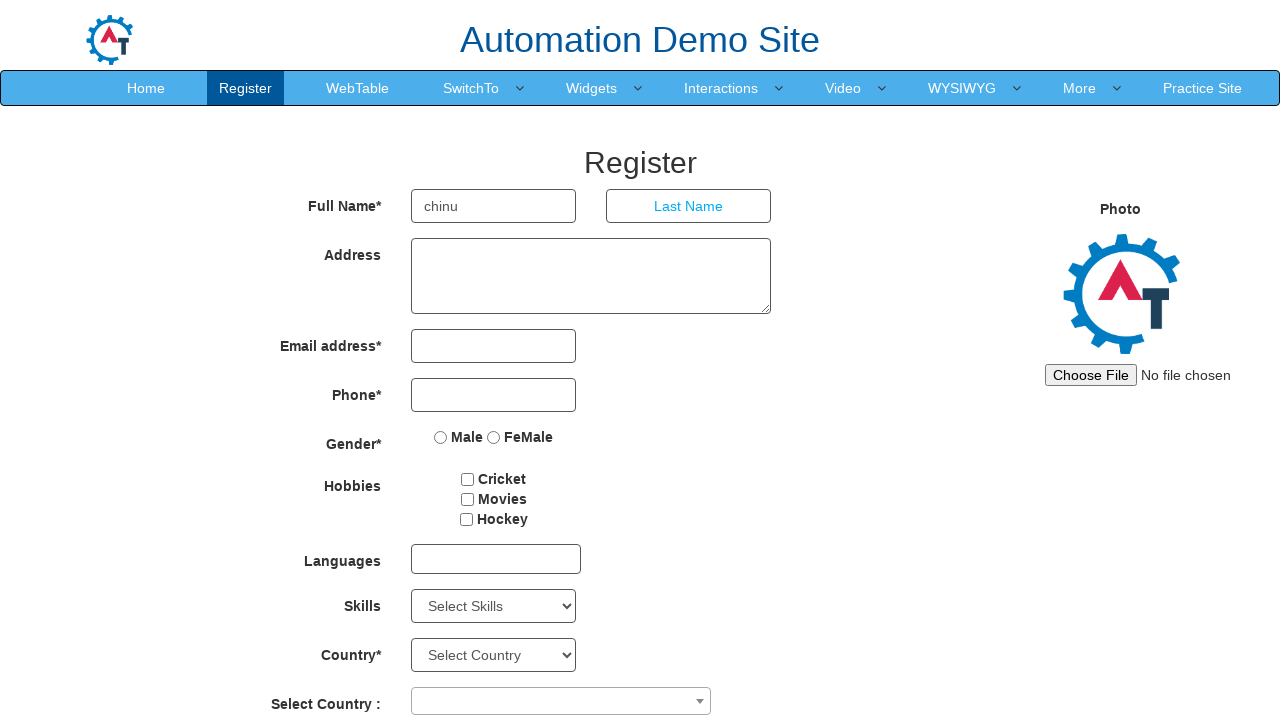